Tests that entering a number below 50 displays the correct error message "Number is too small"

Starting URL: https://kristinek.github.io/site/tasks/enter_a_number

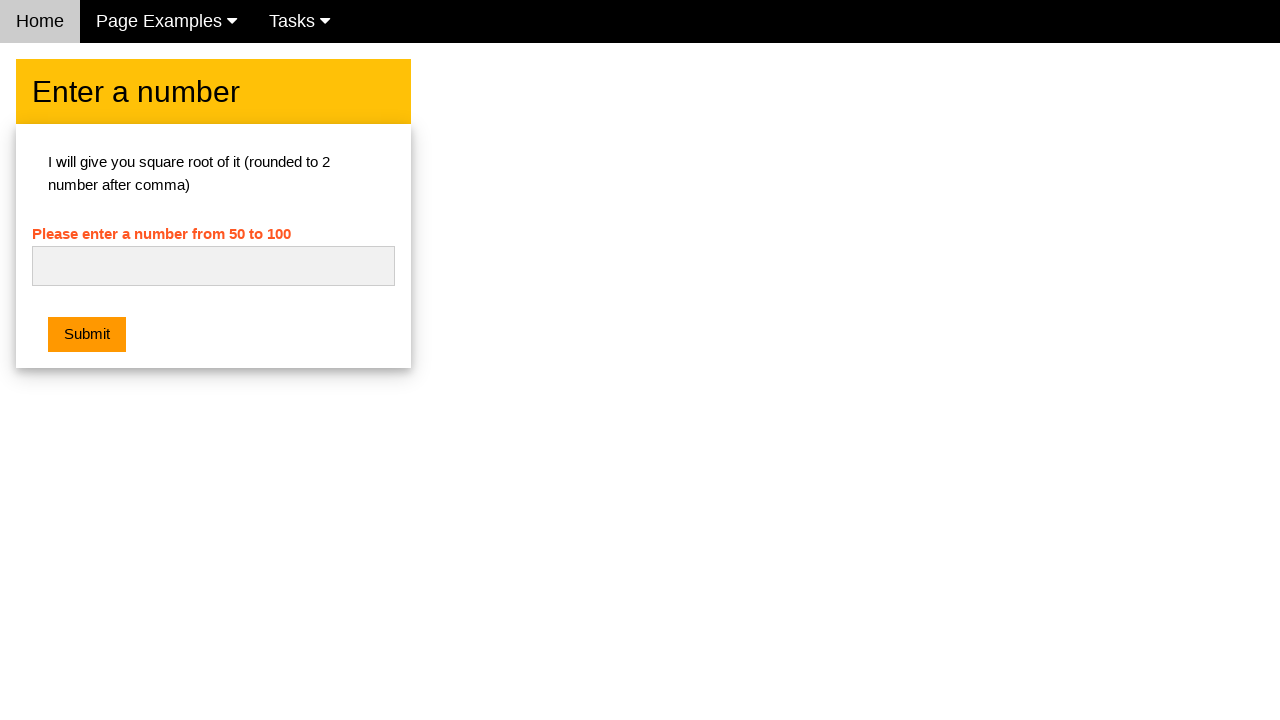

Navigated to the number entry task page
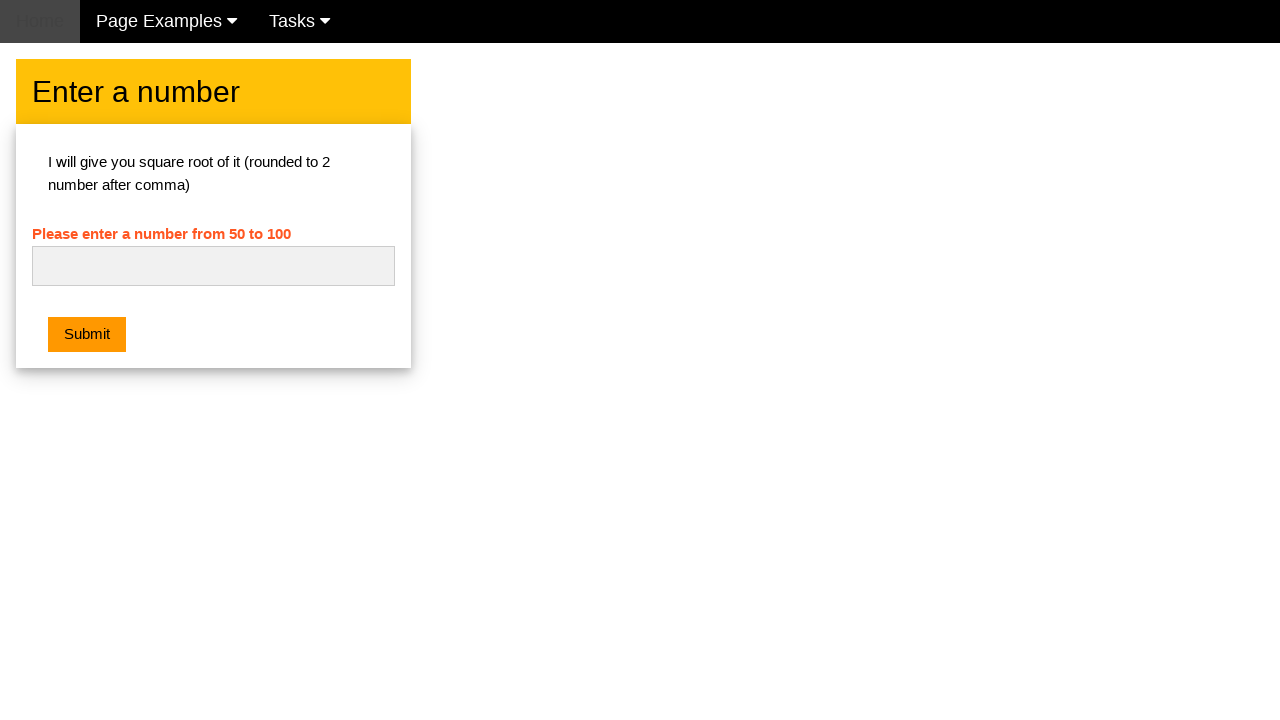

Entered number '48' (below 50) into the input field on #numb
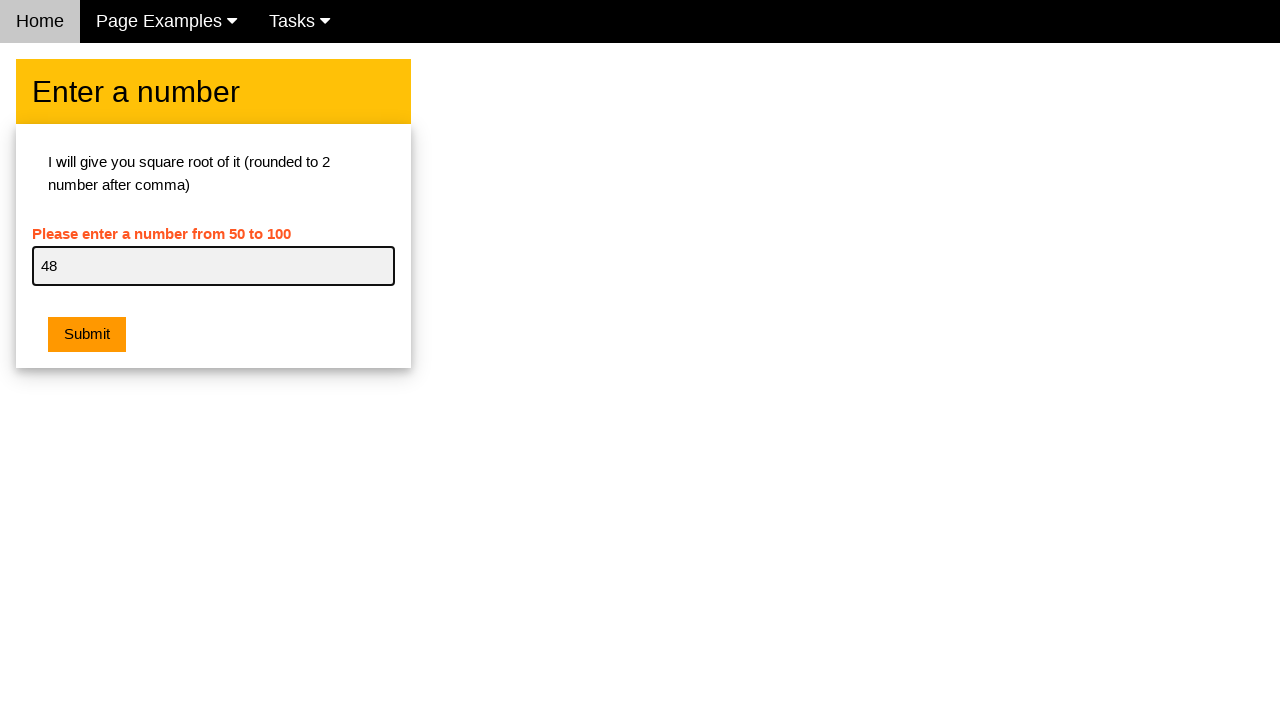

Clicked the submit button at (87, 335) on .w3-btn
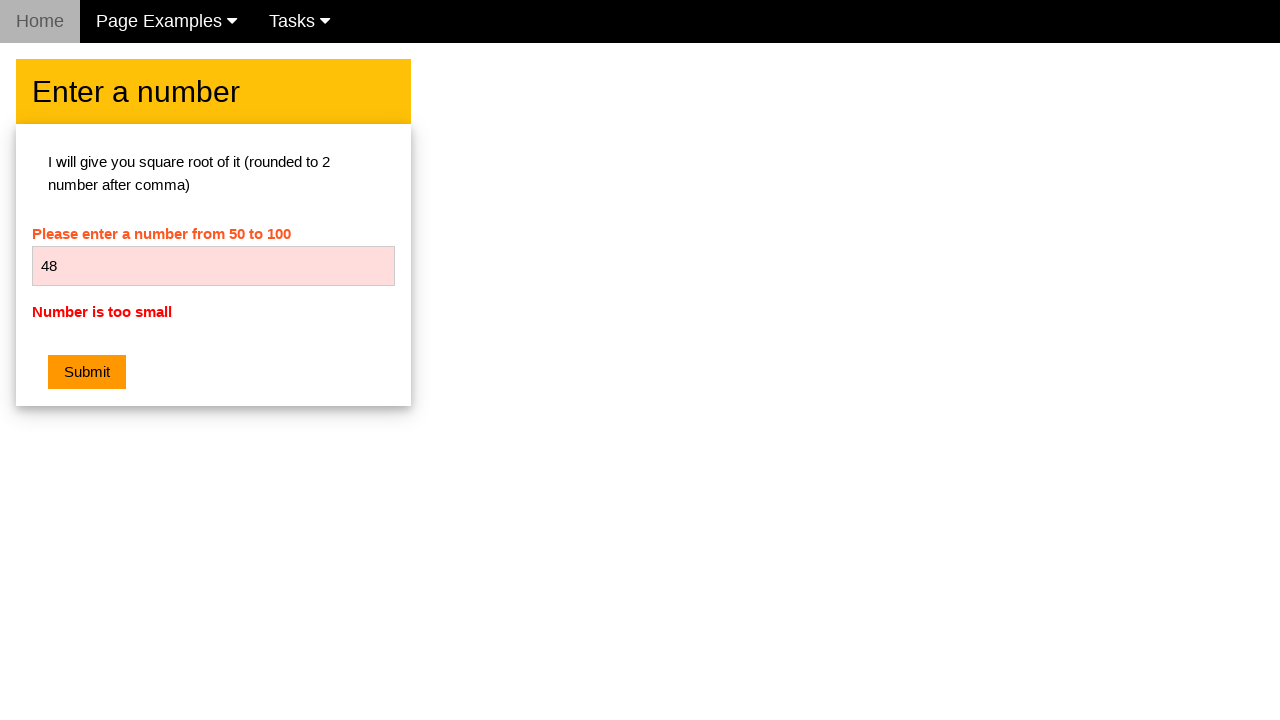

Located the error message element
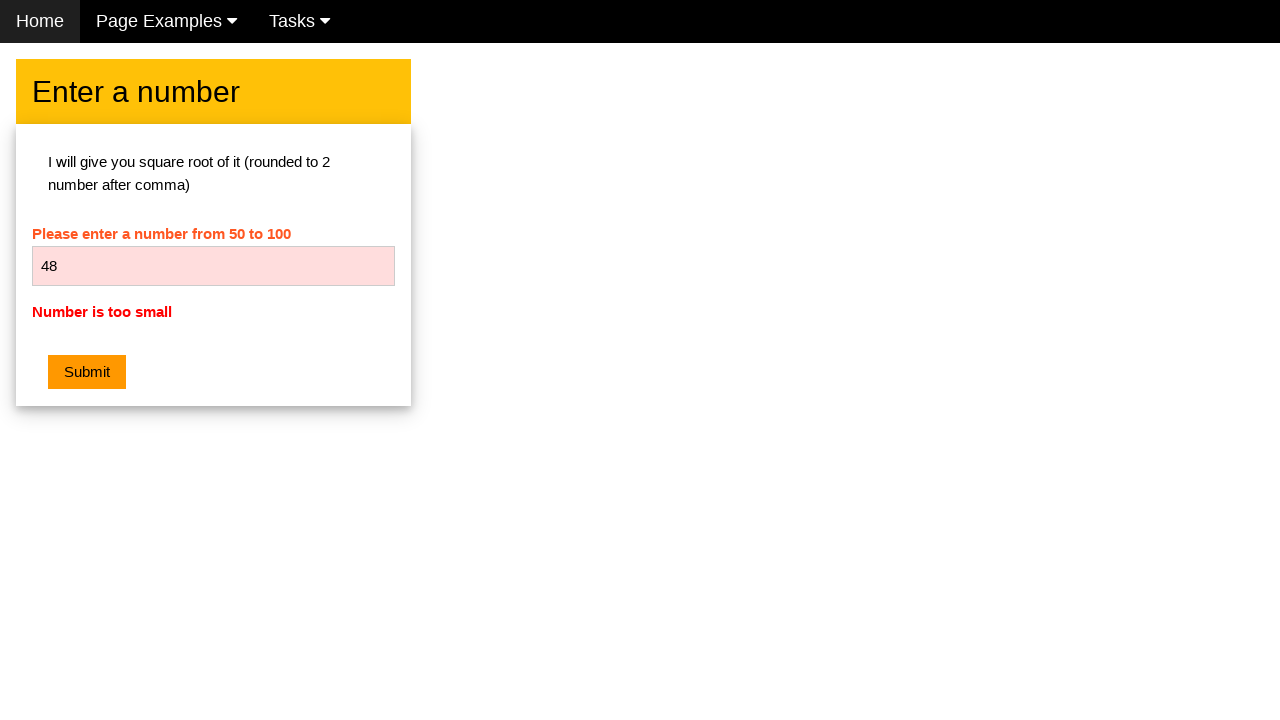

Verified error message displays 'Number is too small'
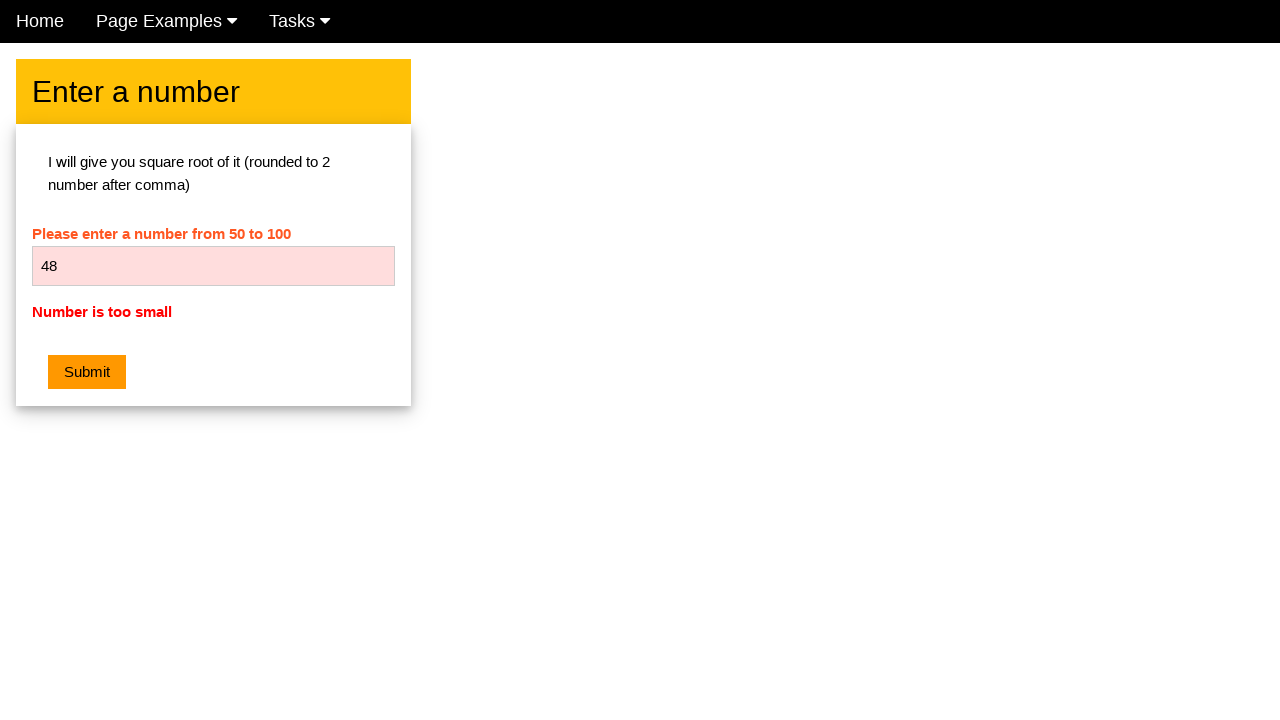

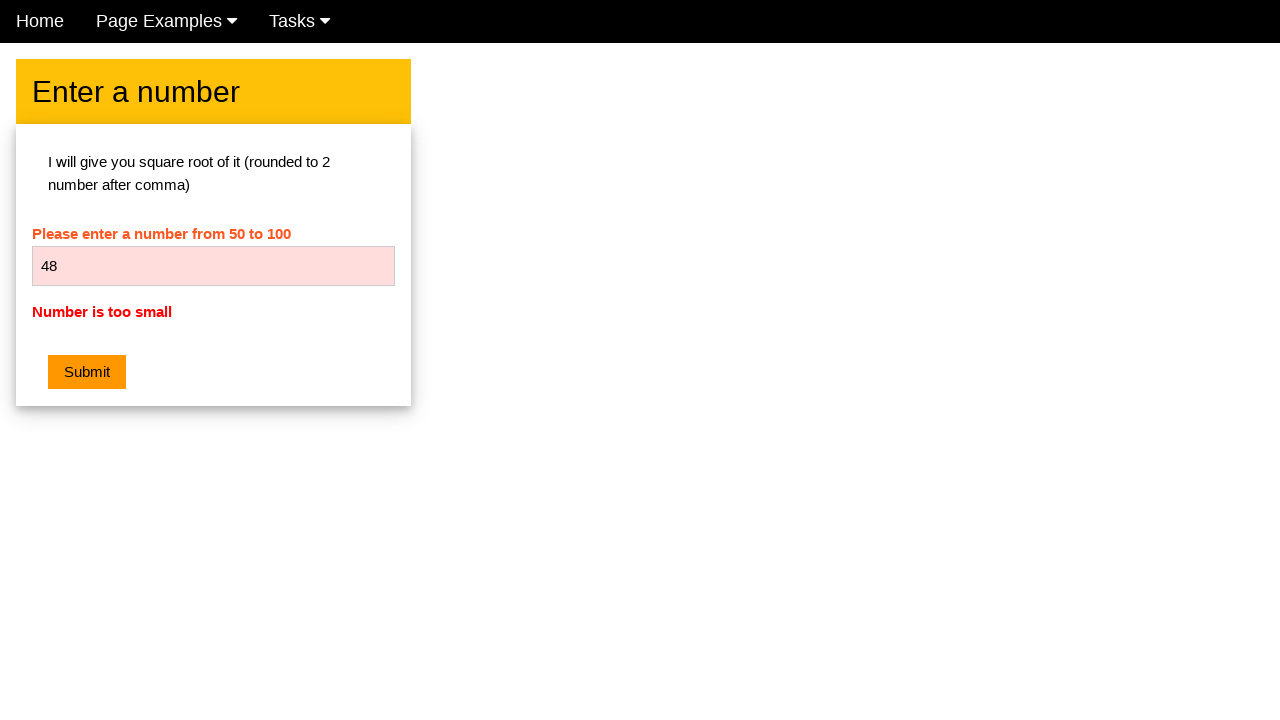